Tests date picker manipulation on 12306 railway website by removing readonly attribute and setting a custom date value

Starting URL: https://www.12306.cn/index/

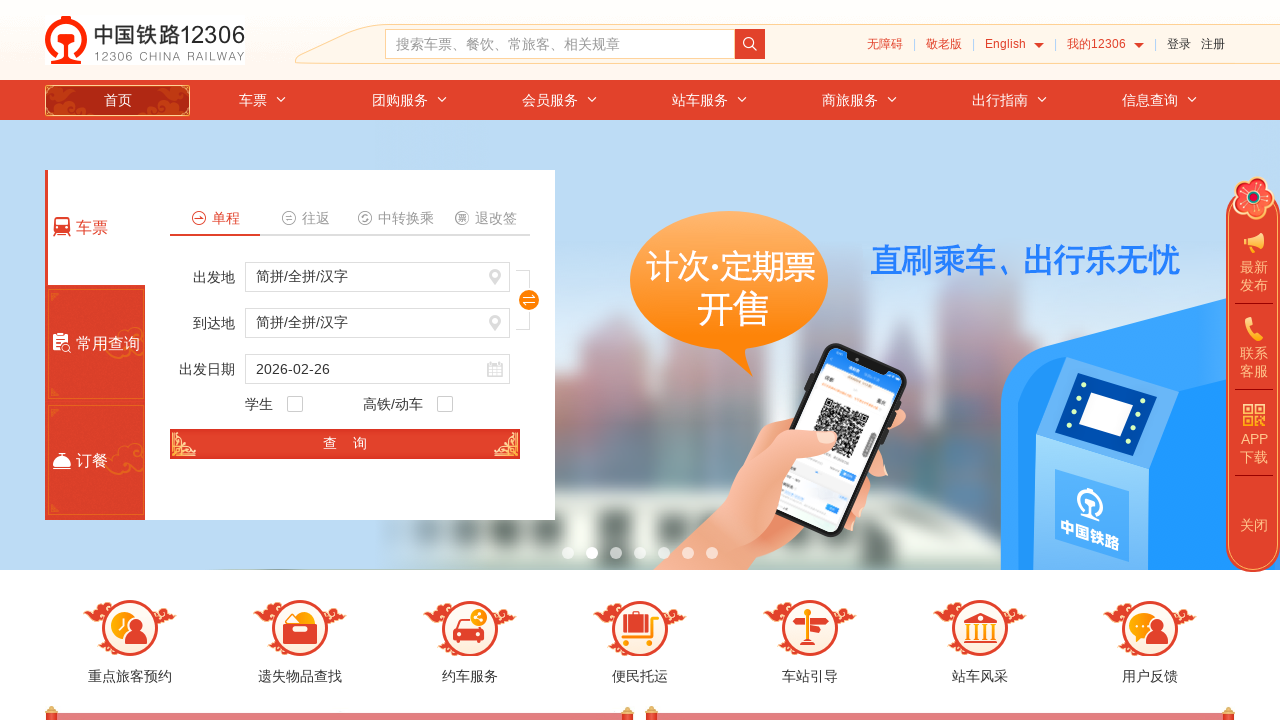

Waited for date picker element to load
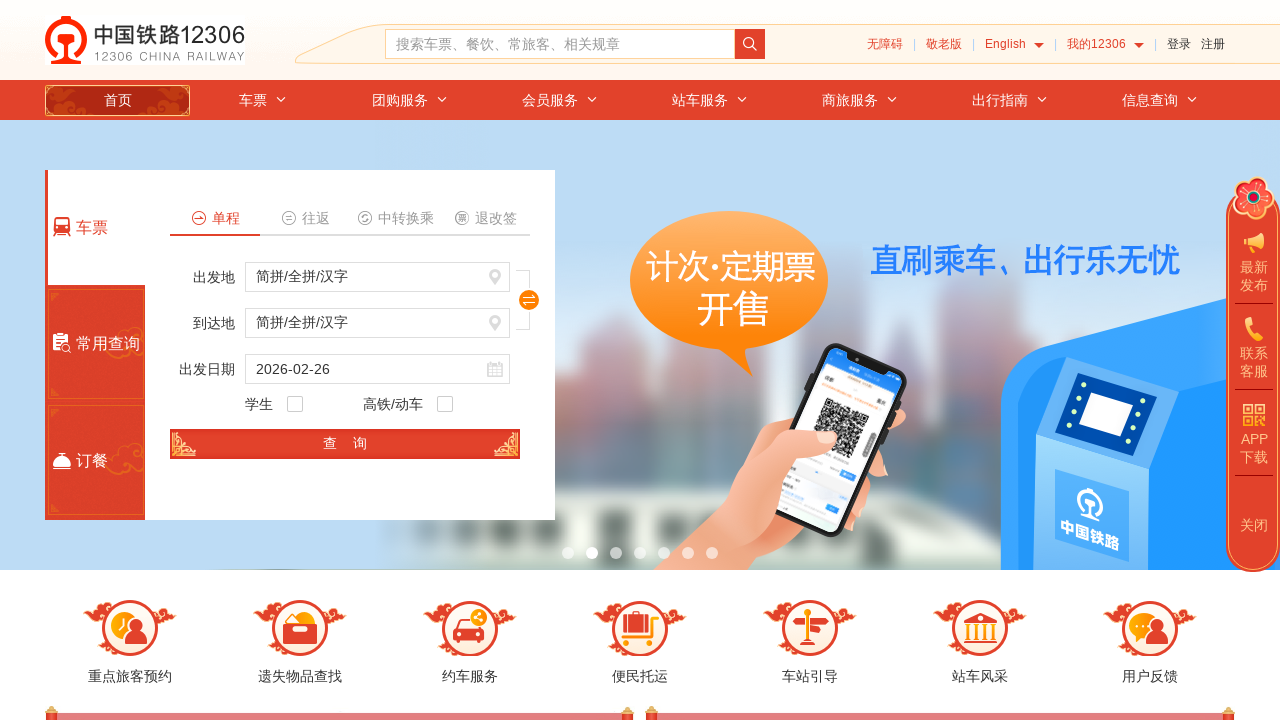

Removed readonly attribute from date input field
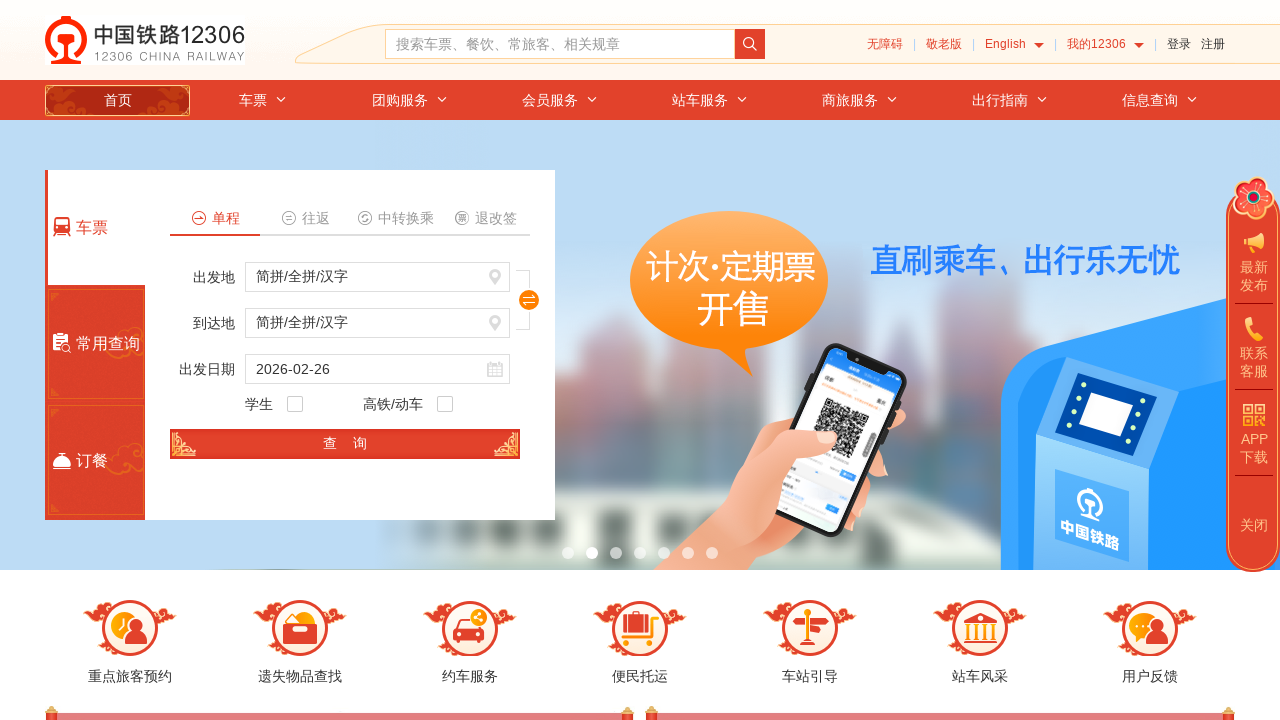

Set custom date value to 2020-11-11
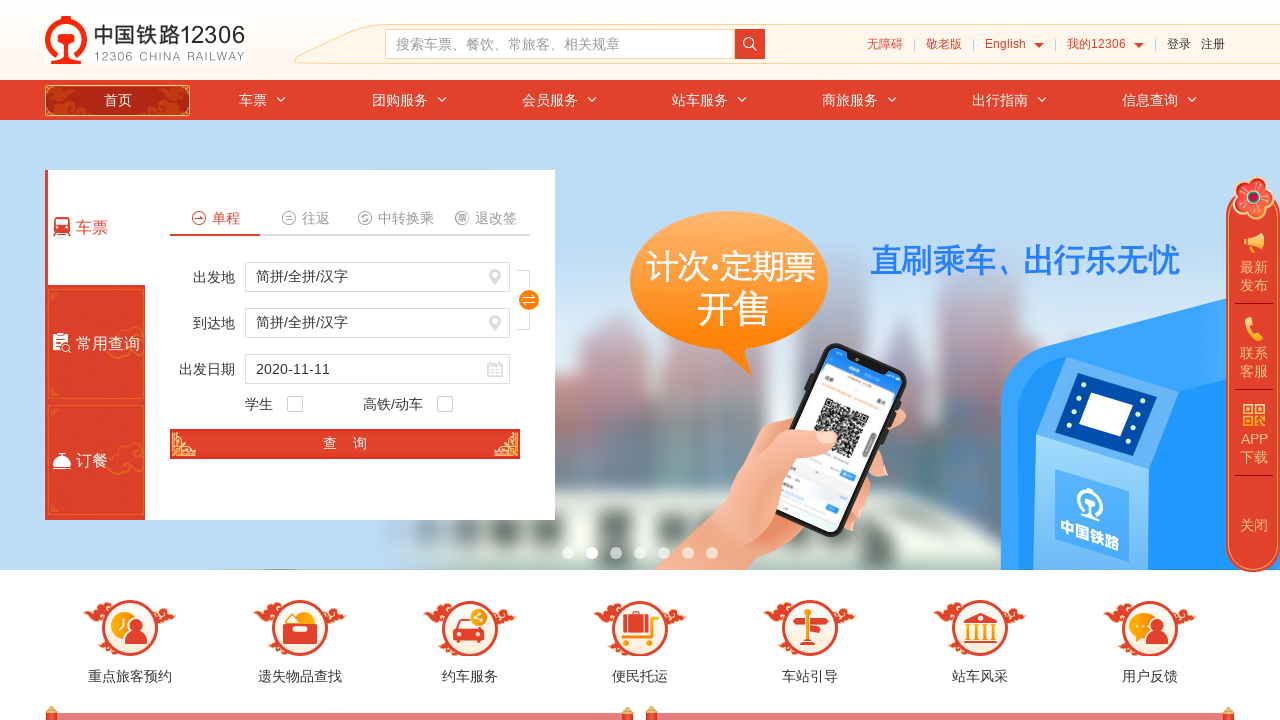

Retrieved date value from input field: 2020-11-11
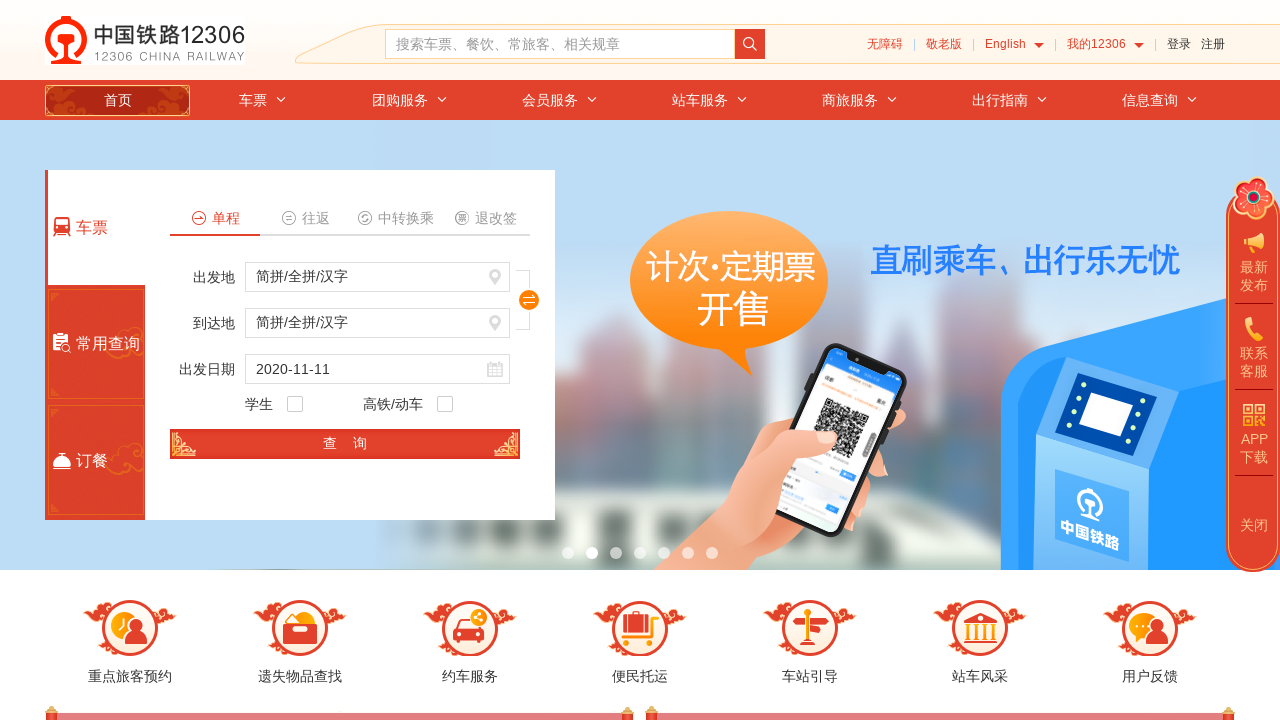

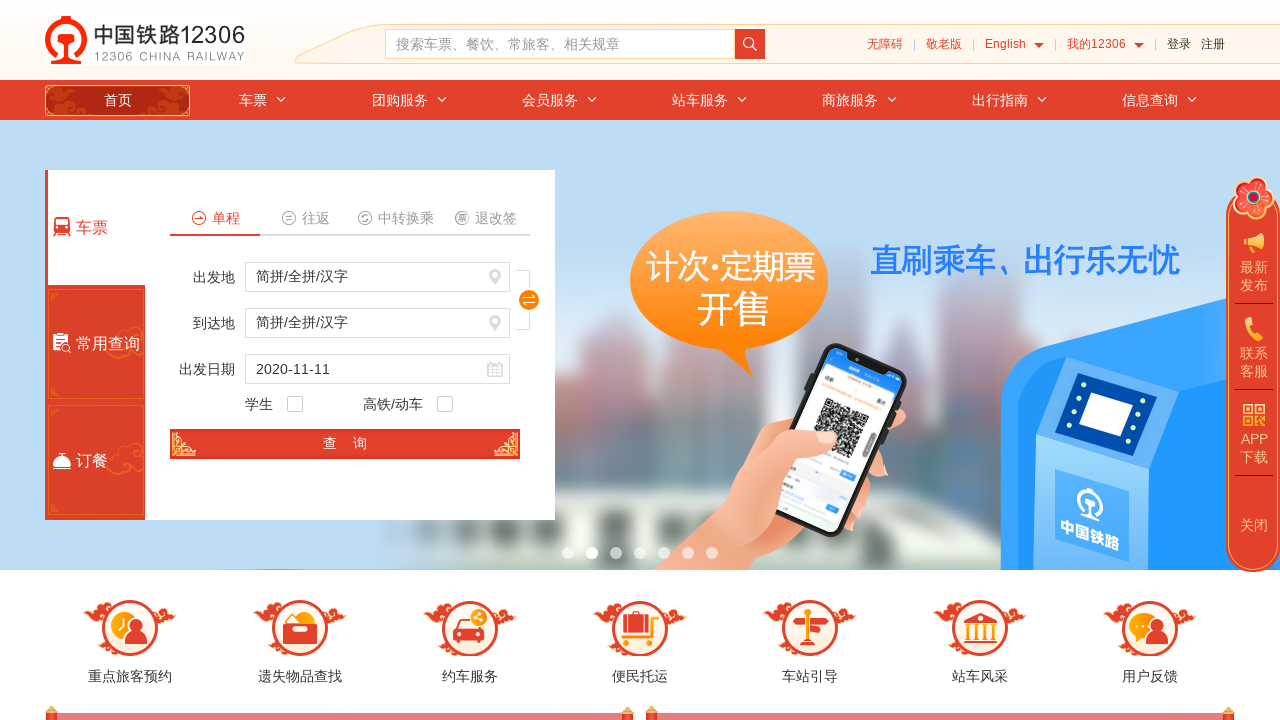